Tests adding a note to a bulletin board application by entering text in an input field and verifying the note is displayed on the page.

Starting URL: https://victoria-lo.github.io/bulletin-board/

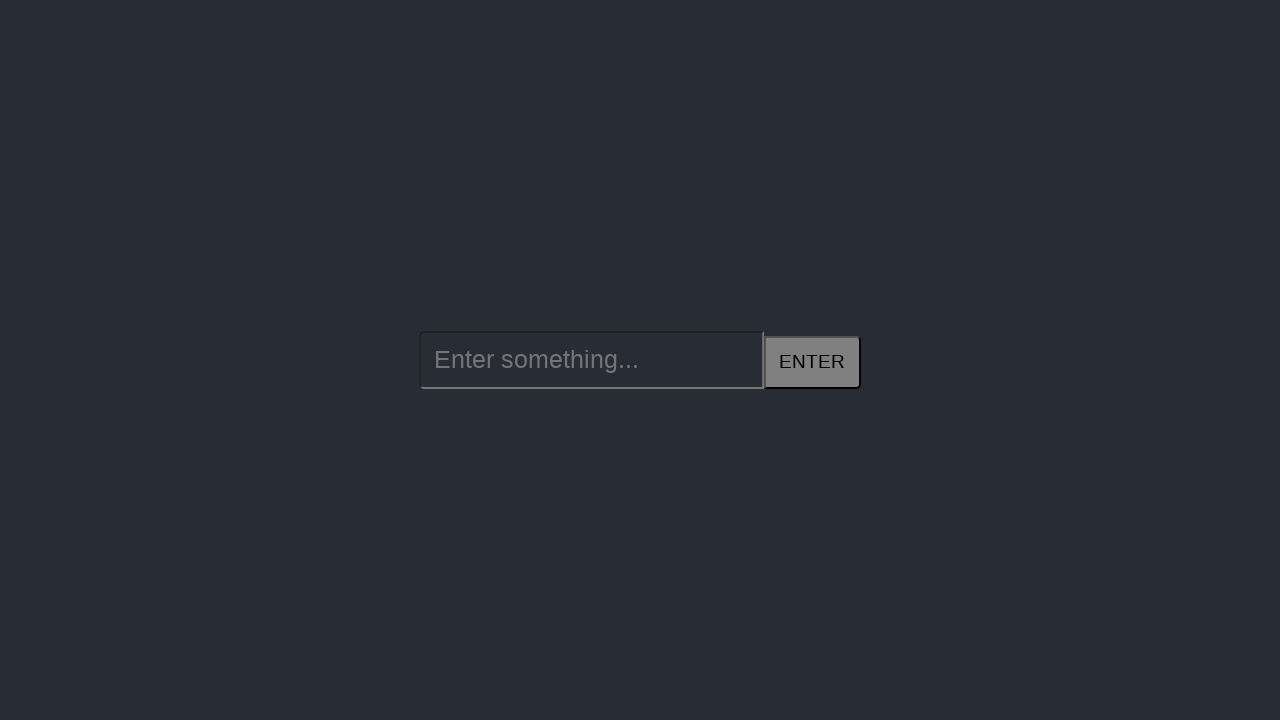

Navigated to bulletin board application
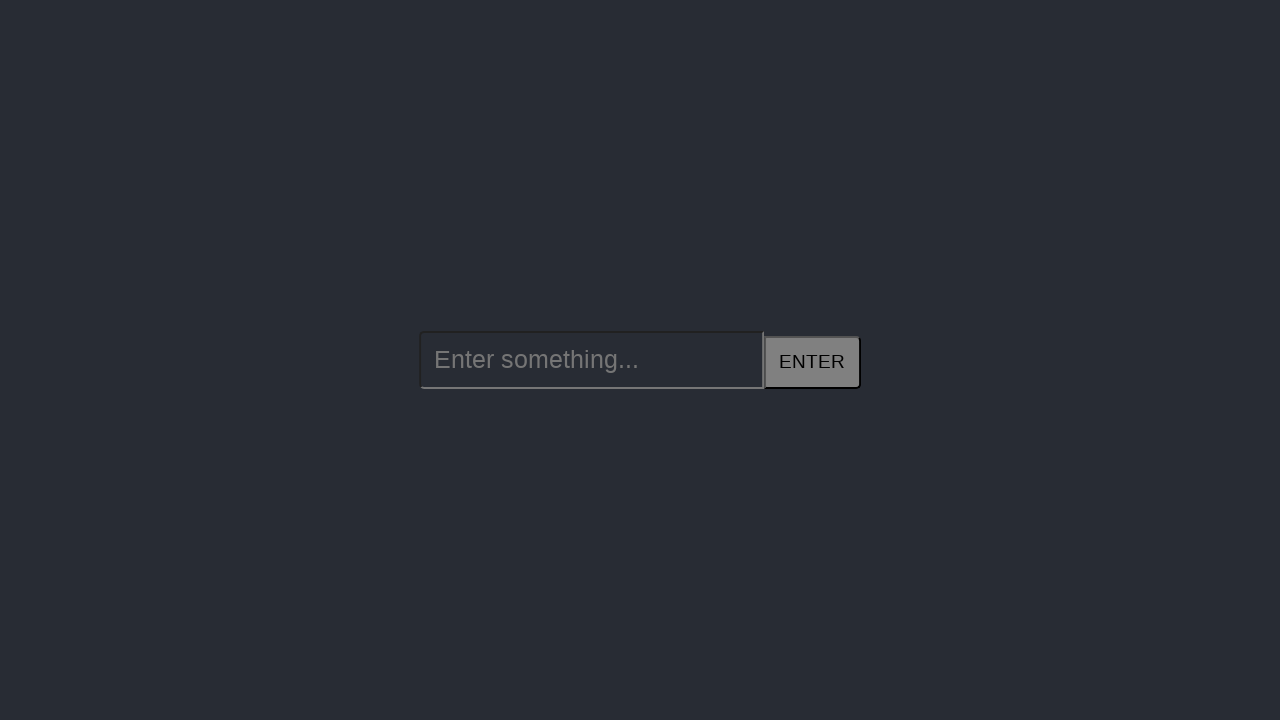

Filled input field with note text 'Hello Selenium' on xpath=//*[@id="new-item"]/input
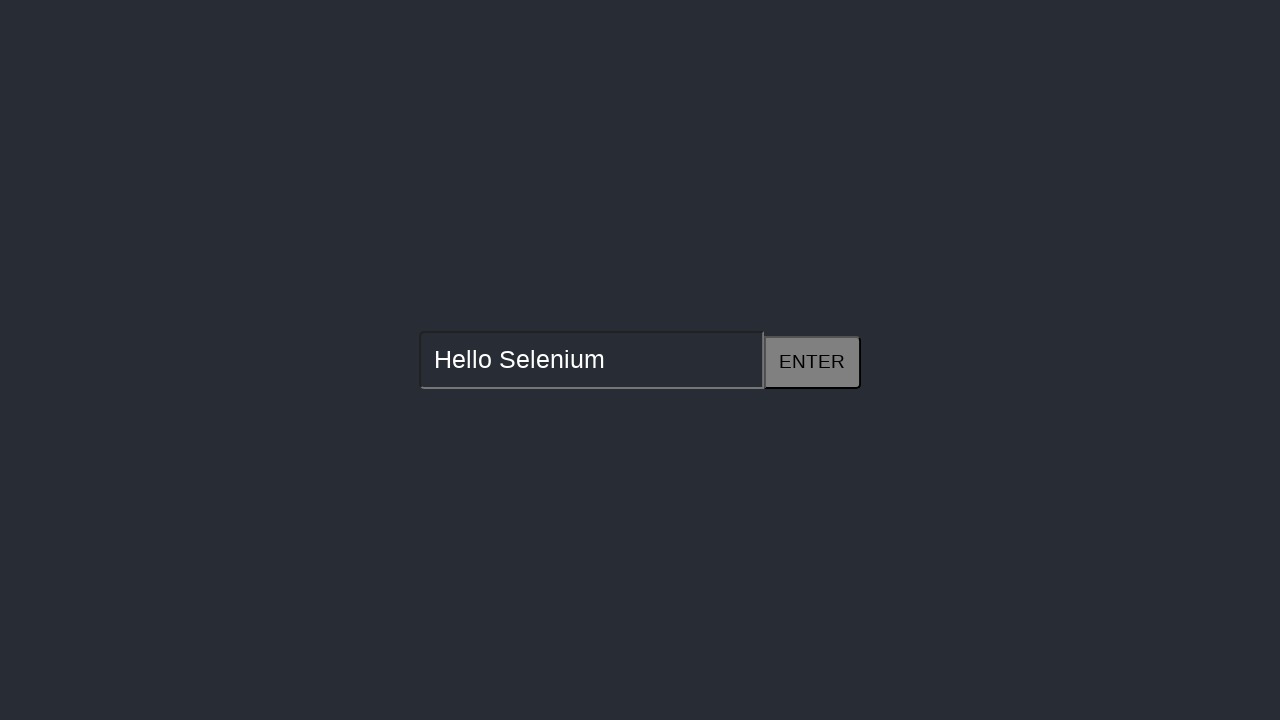

Pressed Enter to submit the note on xpath=//*[@id="new-item"]/input
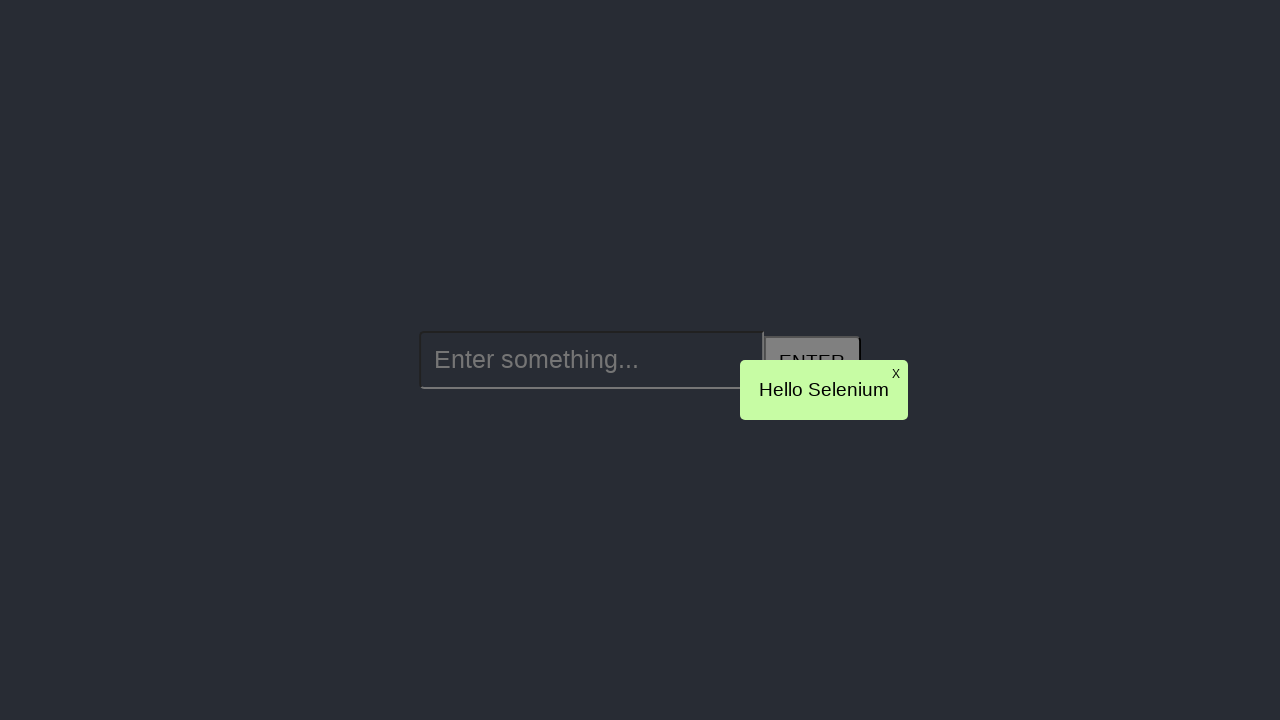

Waited for note to appear on the page
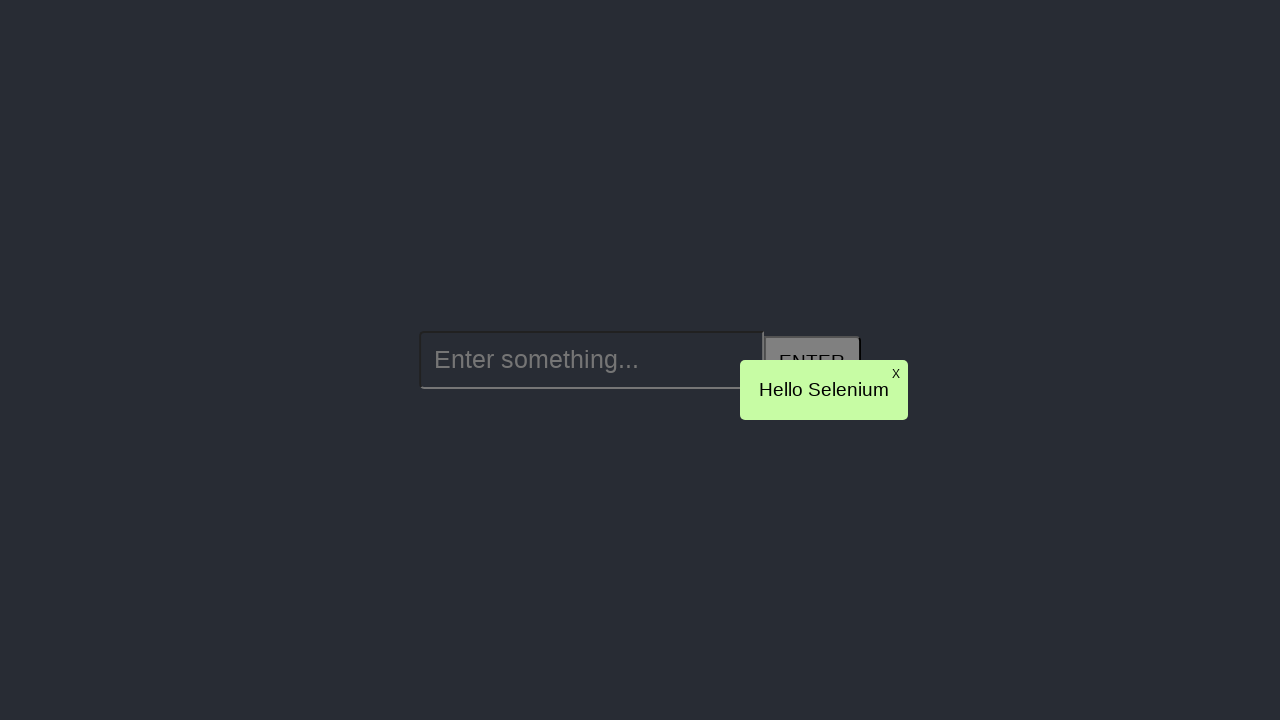

Retrieved text content of the displayed note
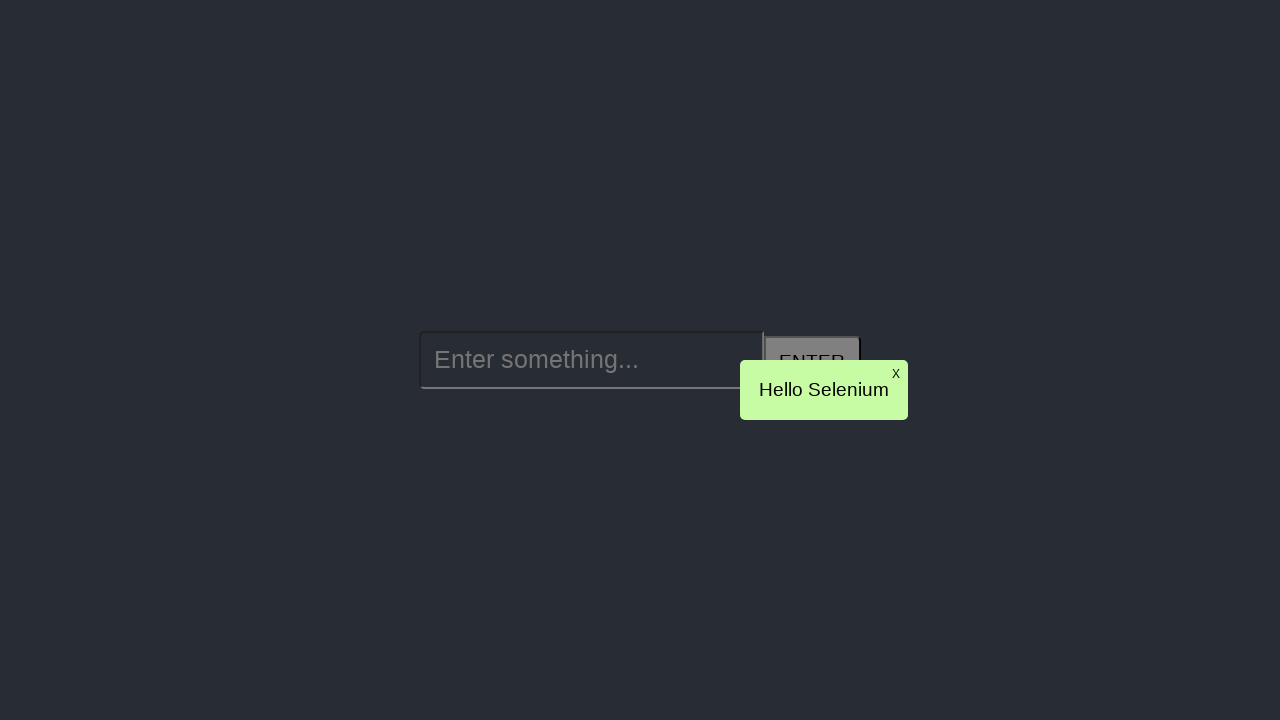

Verified note text matches expected value 'Hello Selenium'
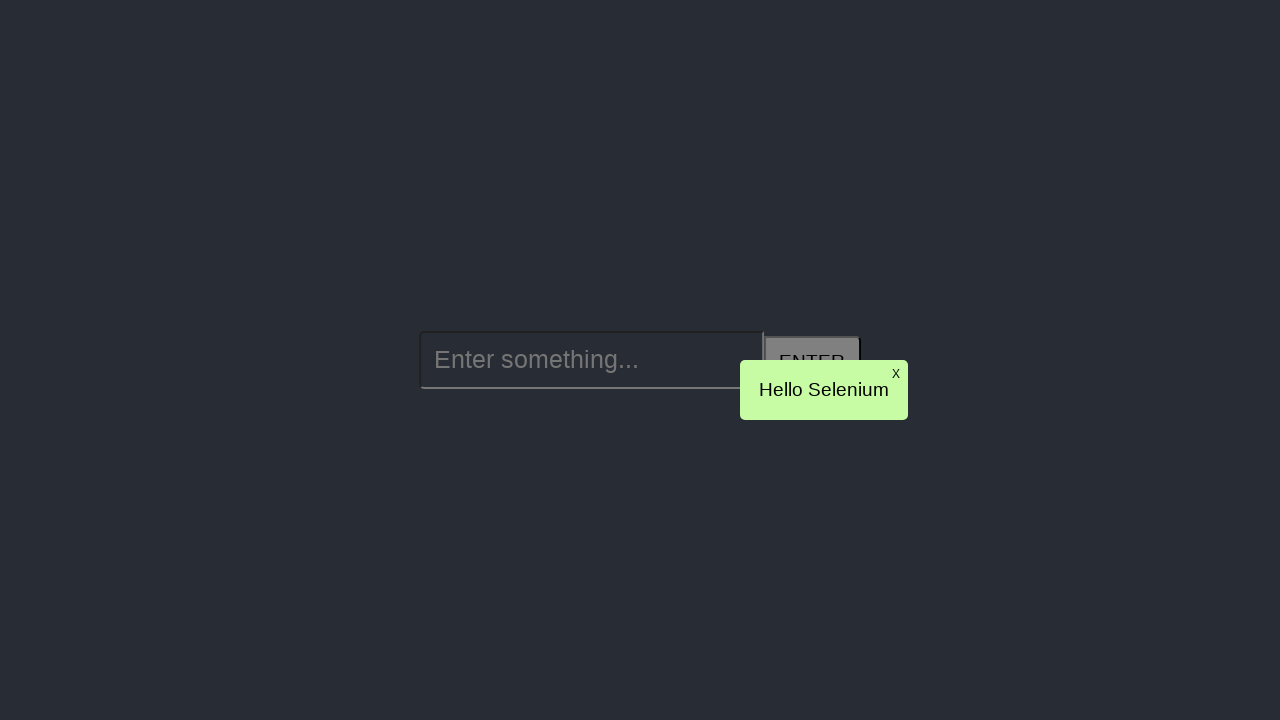

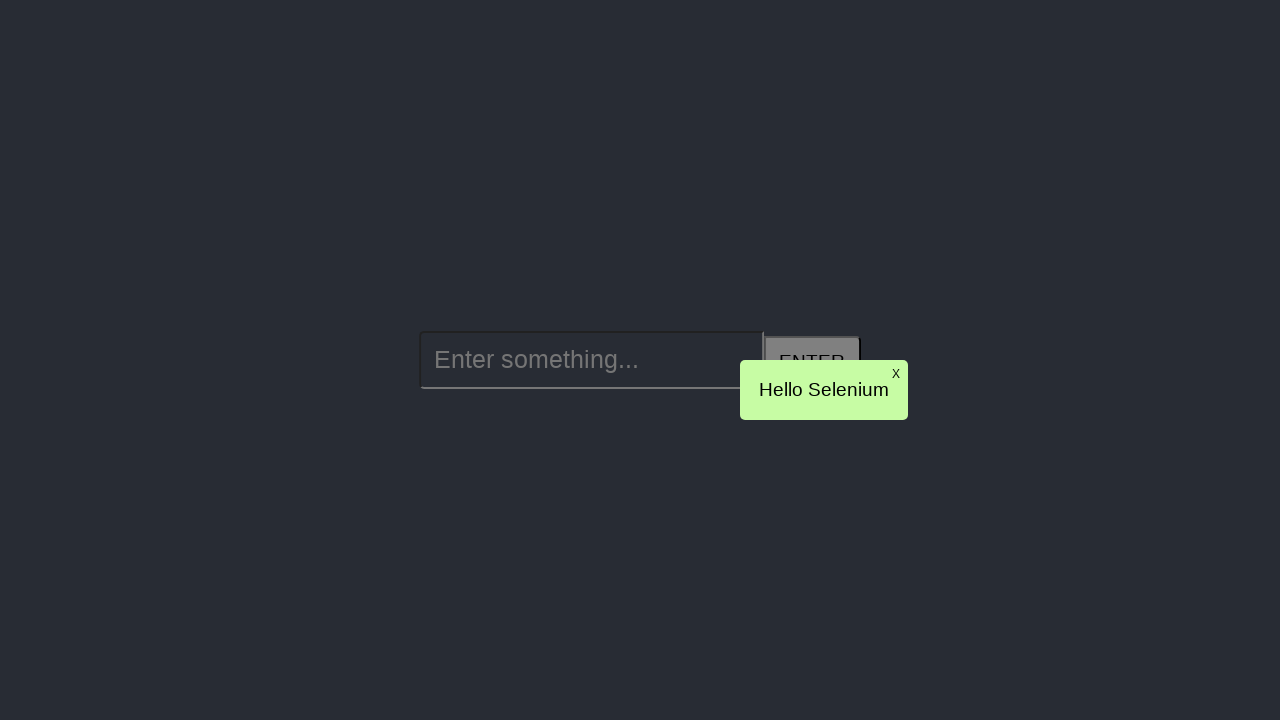